Tests a registration form by filling in first name, last name, and email fields in the first block, then submitting and verifying the success message.

Starting URL: http://suninjuly.github.io/registration1.html

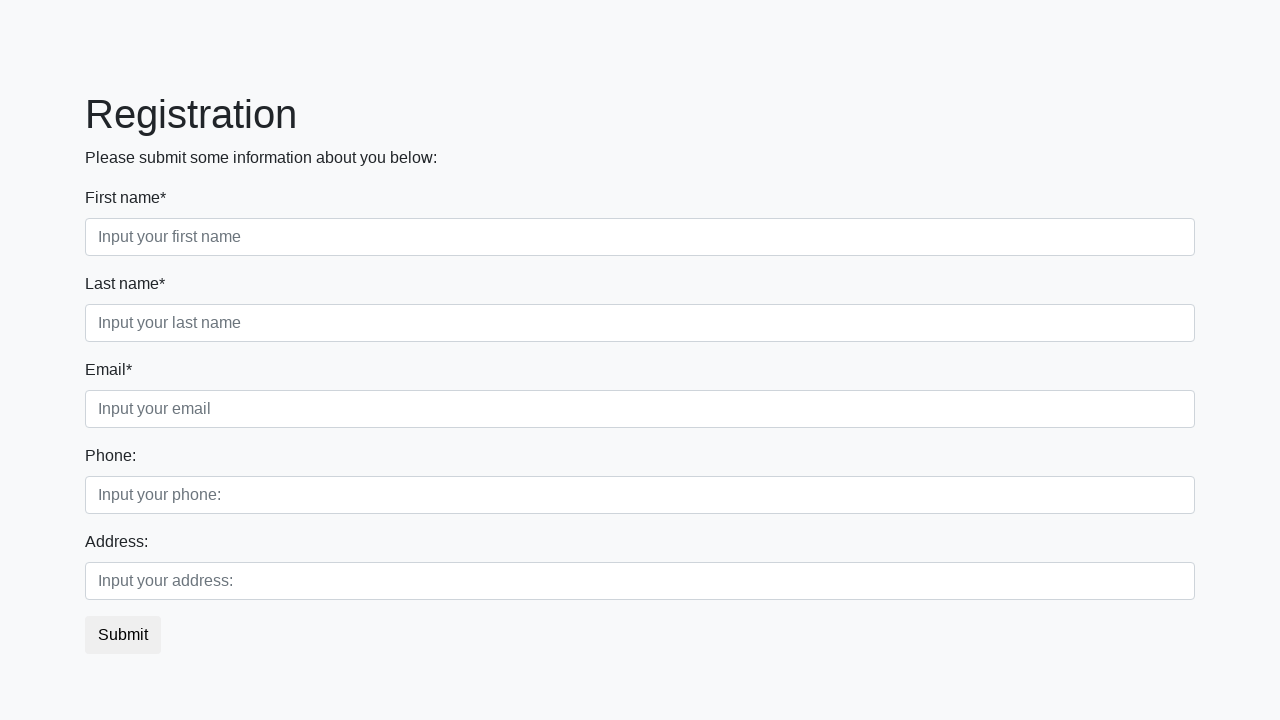

Filled first name field with 'Ivan' on .first_block .first
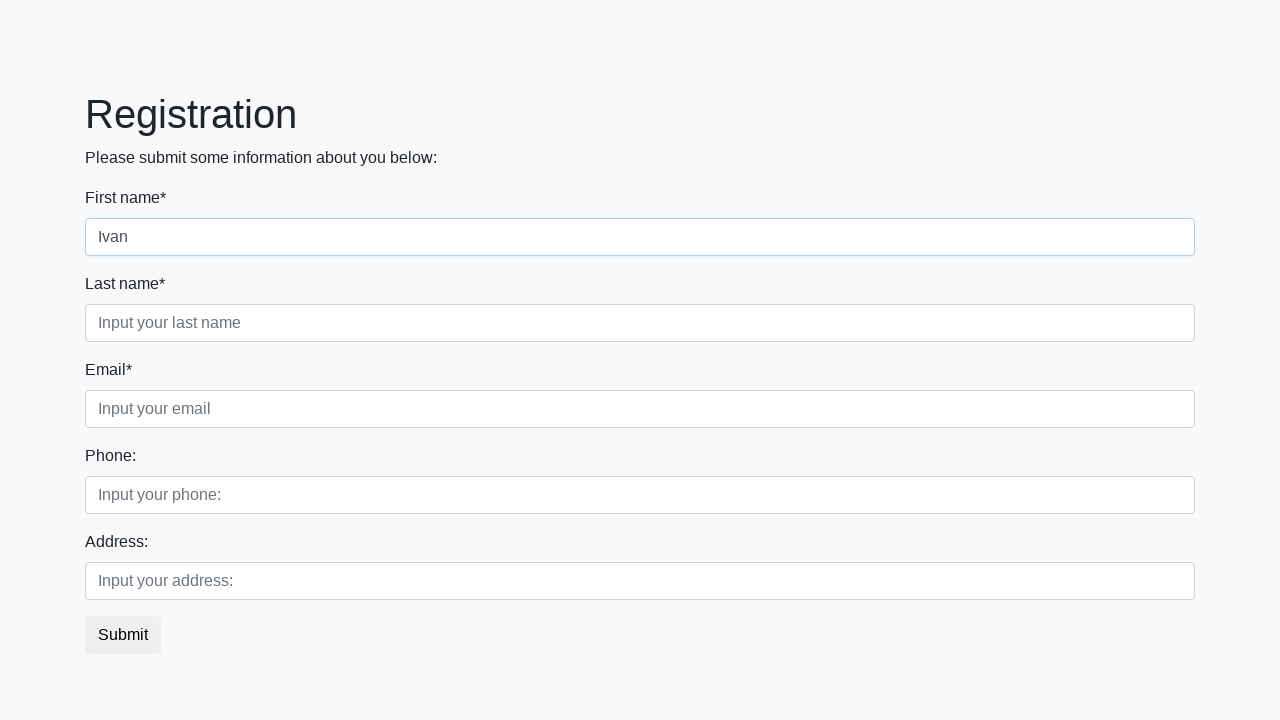

Filled last name field with 'Petrov' on .first_block .second
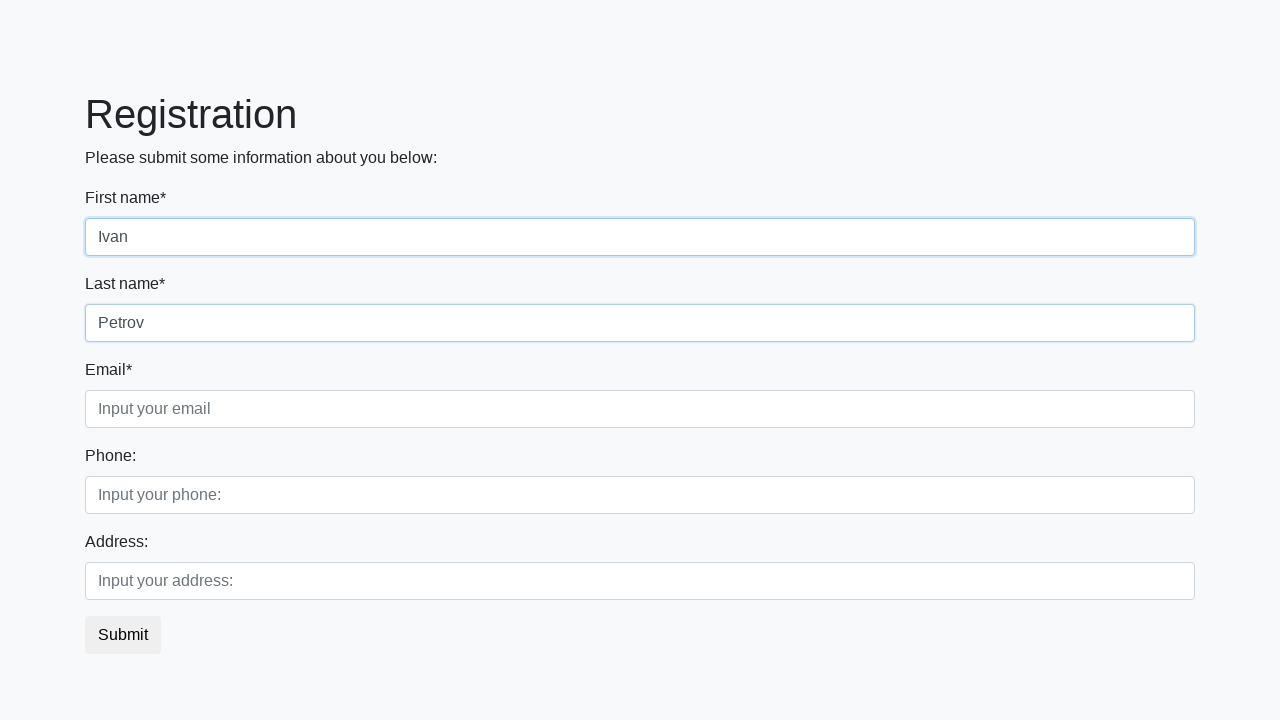

Filled email field with 'Ivan@Petrov' on .first_block .third
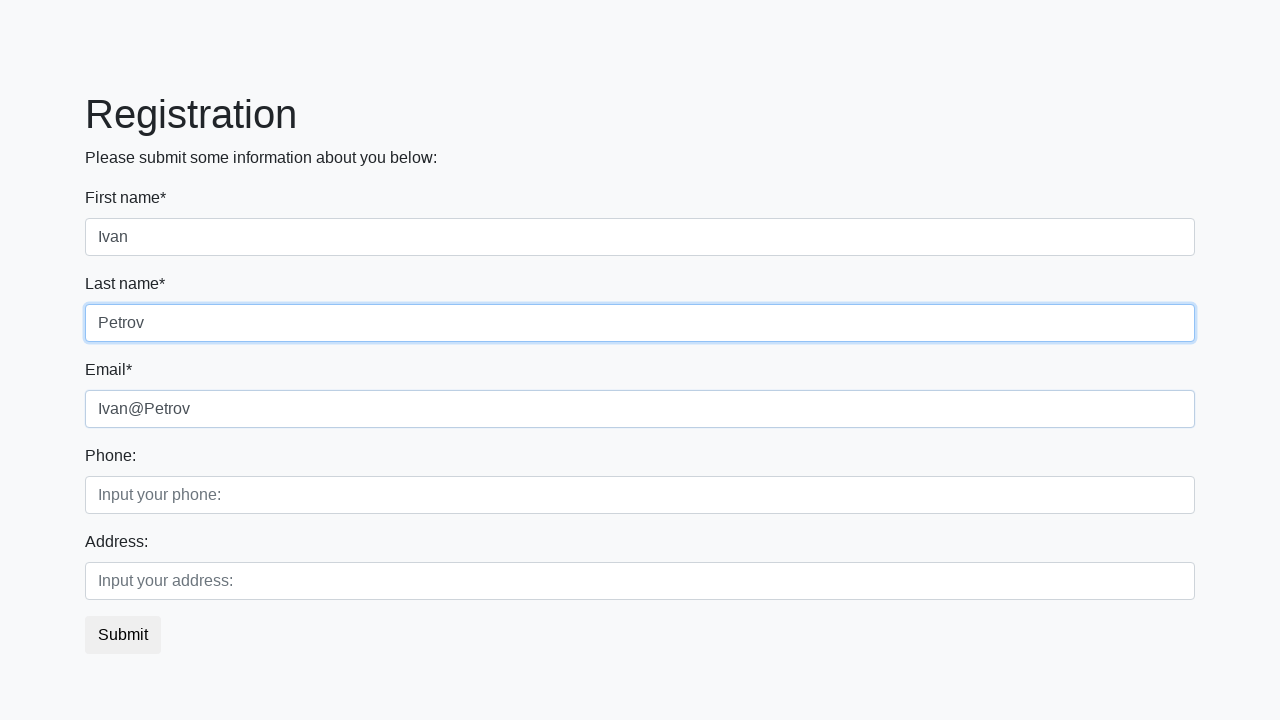

Clicked submit button at (123, 635) on button.btn
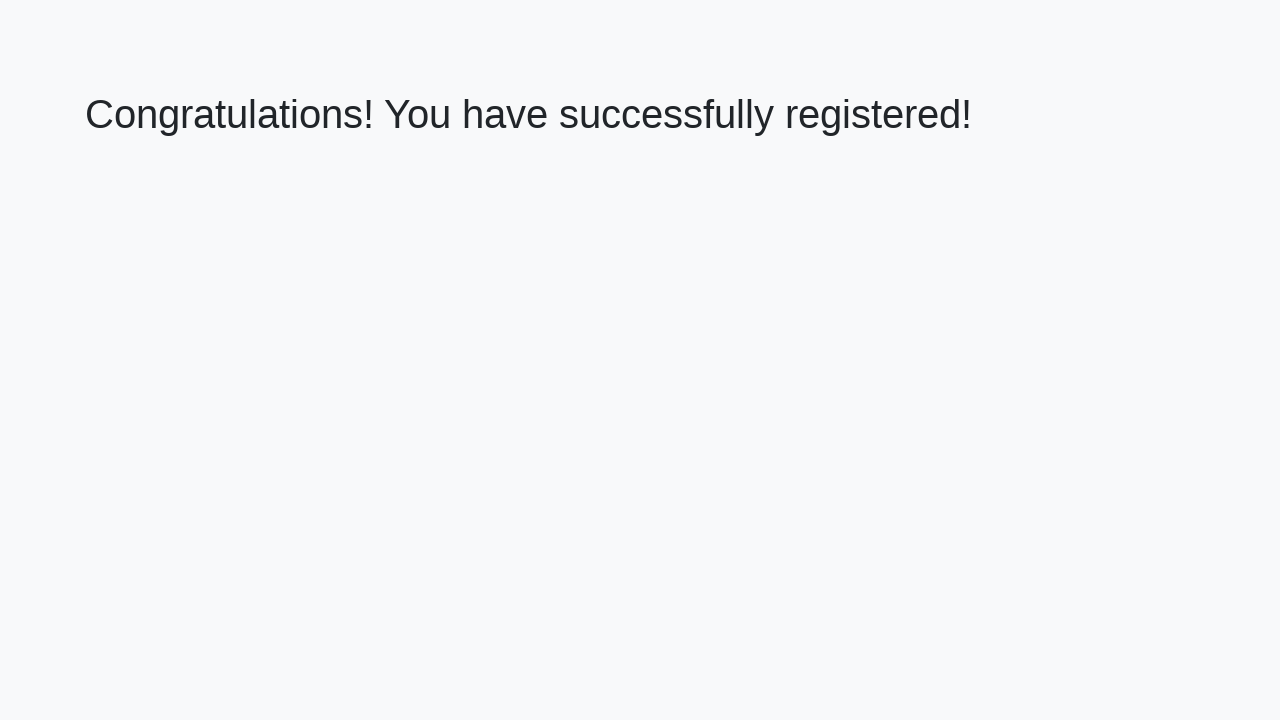

Success message h1 element loaded
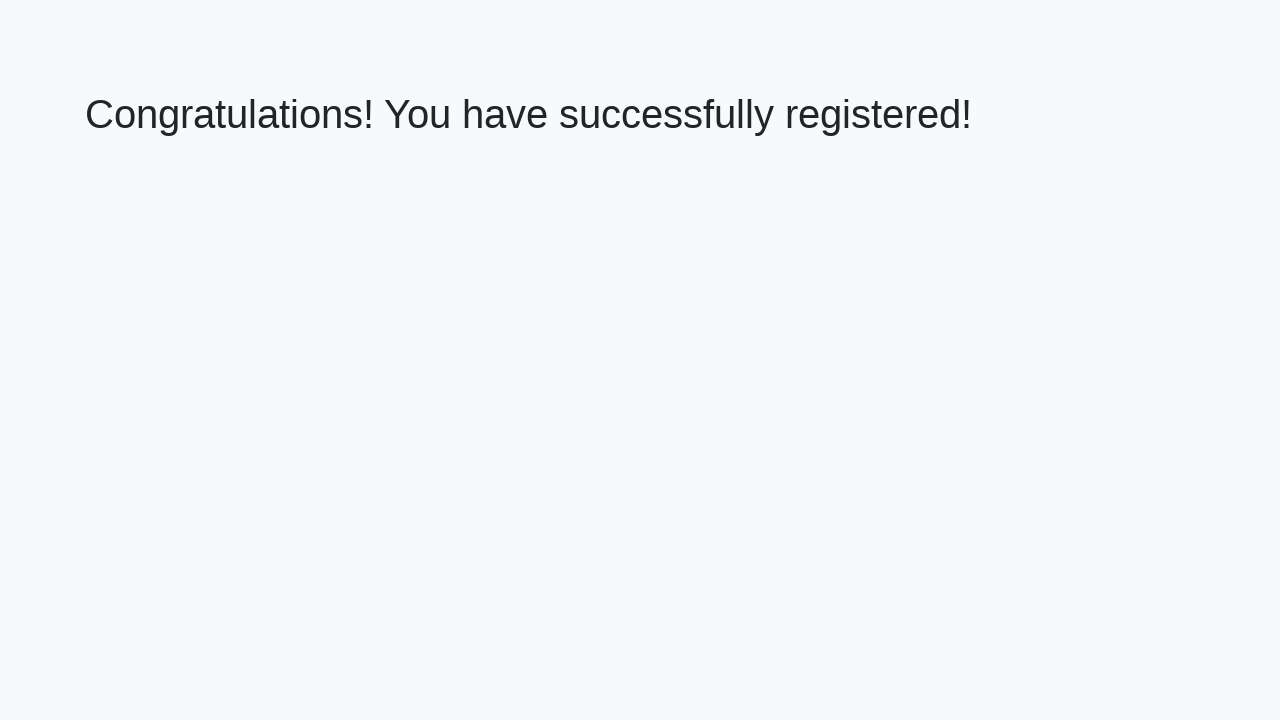

Retrieved success message text content
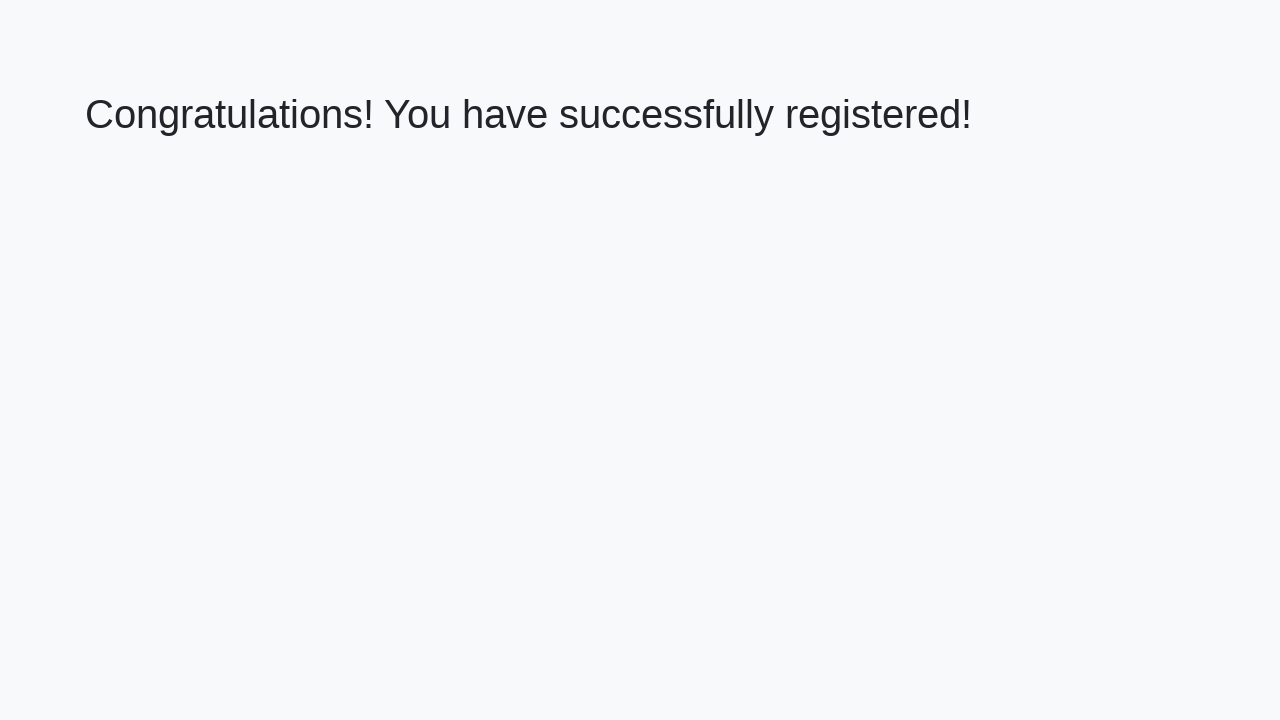

Verified success message: 'Congratulations! You have successfully registered!'
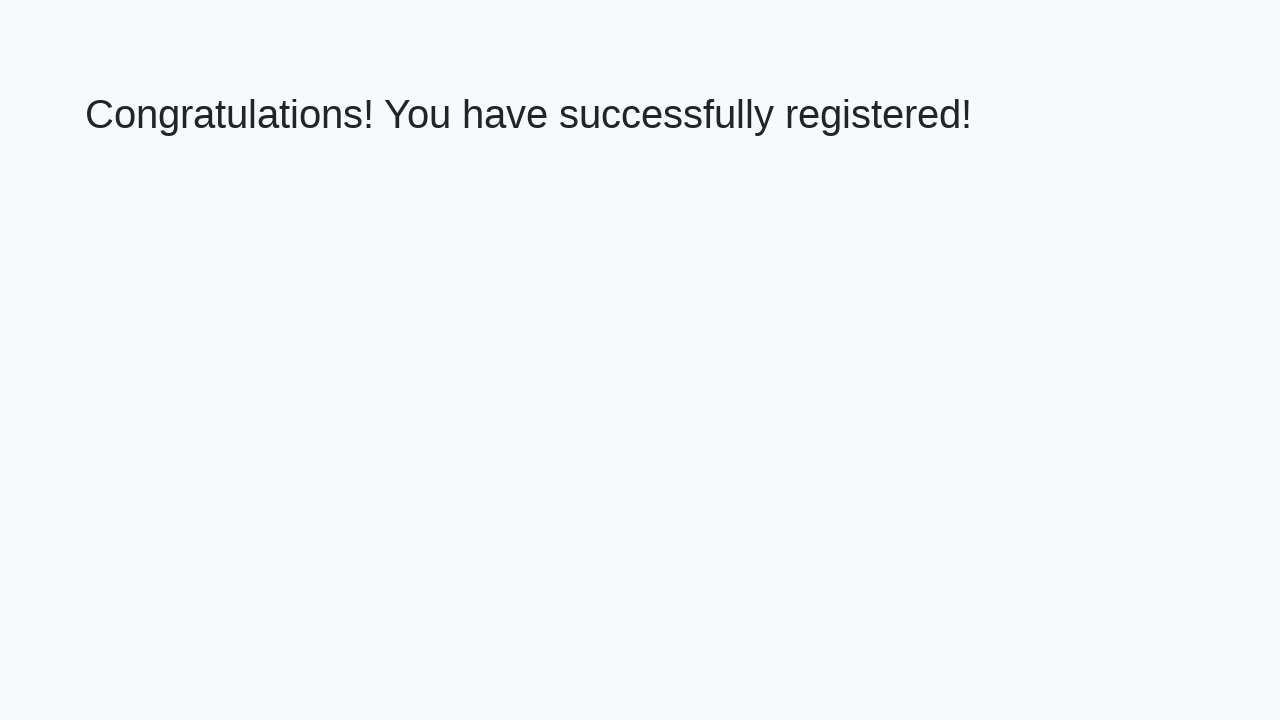

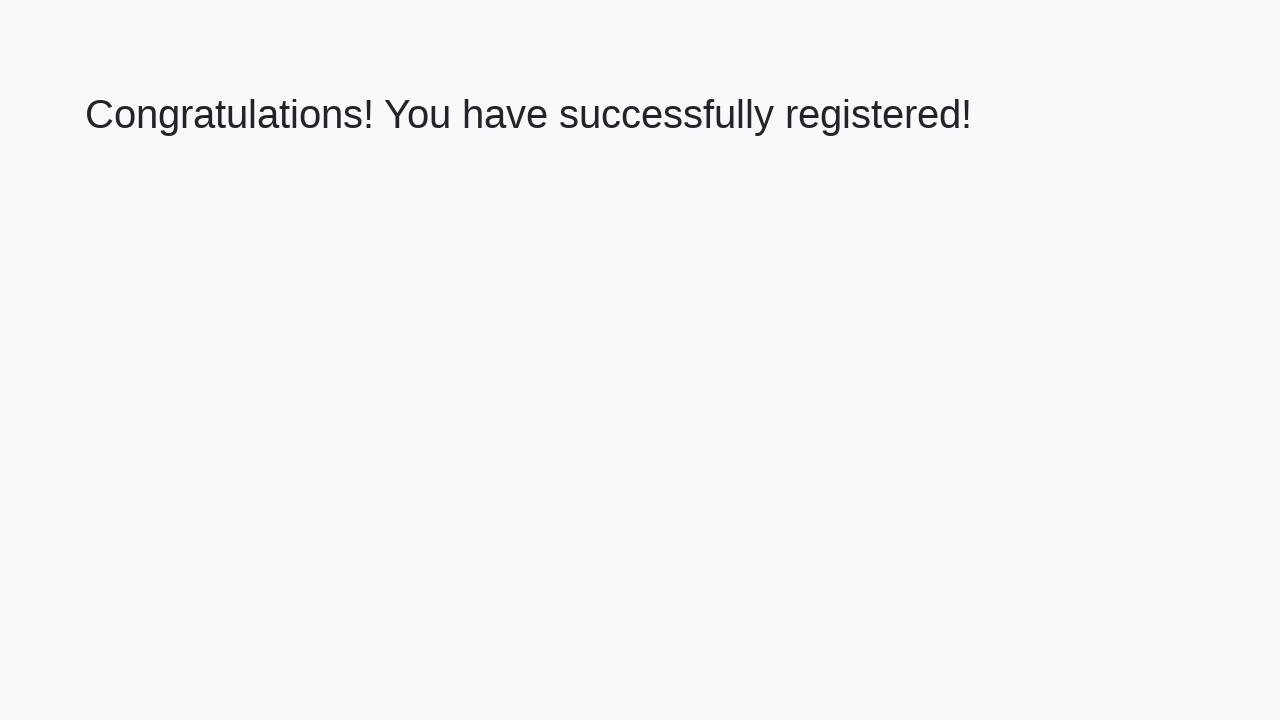